Tests dynamic content loading by clicking a start button and waiting for hidden content to become visible using explicit waits

Starting URL: https://the-internet.herokuapp.com/dynamic_loading/1

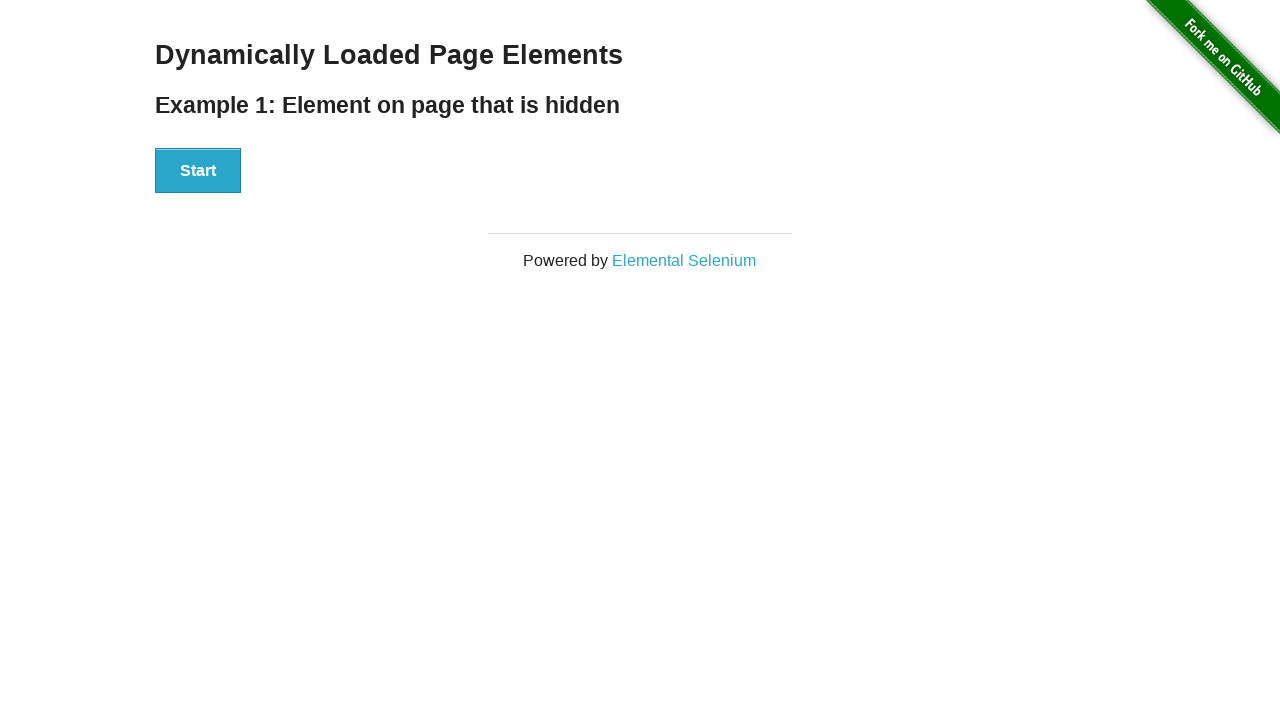

Clicked start button to trigger dynamic content loading at (198, 171) on #start button
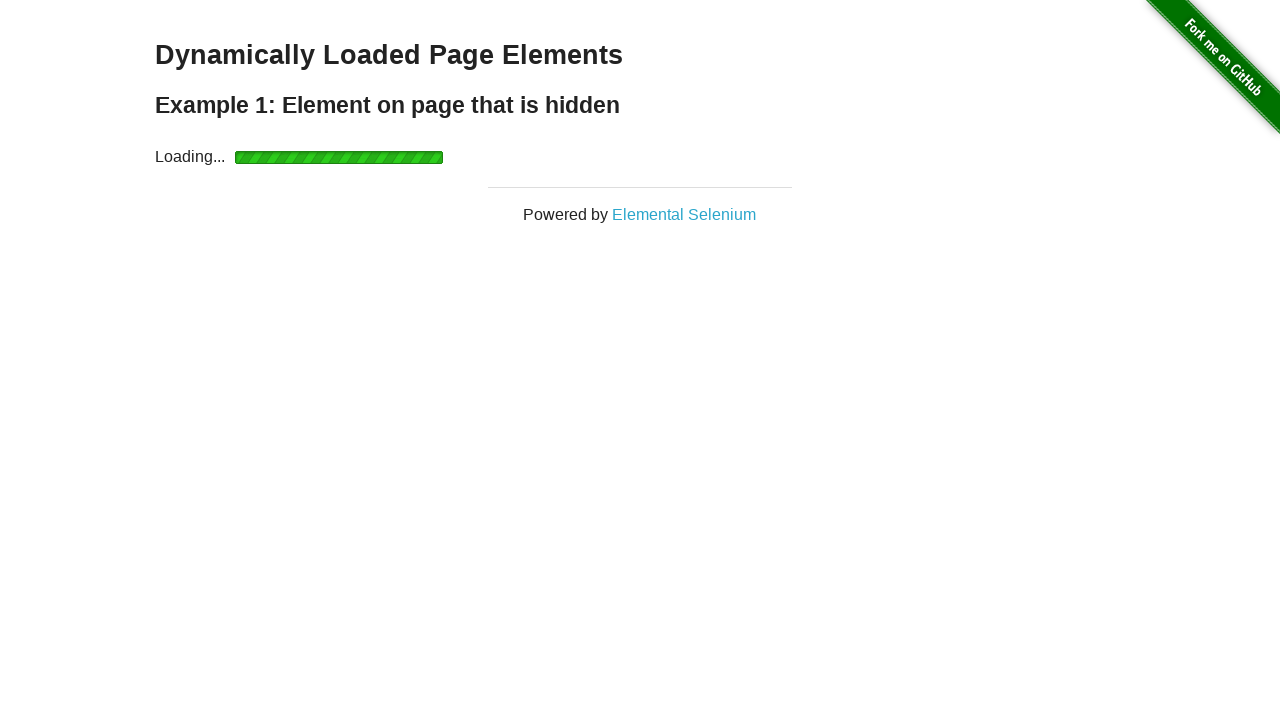

Waited for finish element to become visible (explicit wait completed)
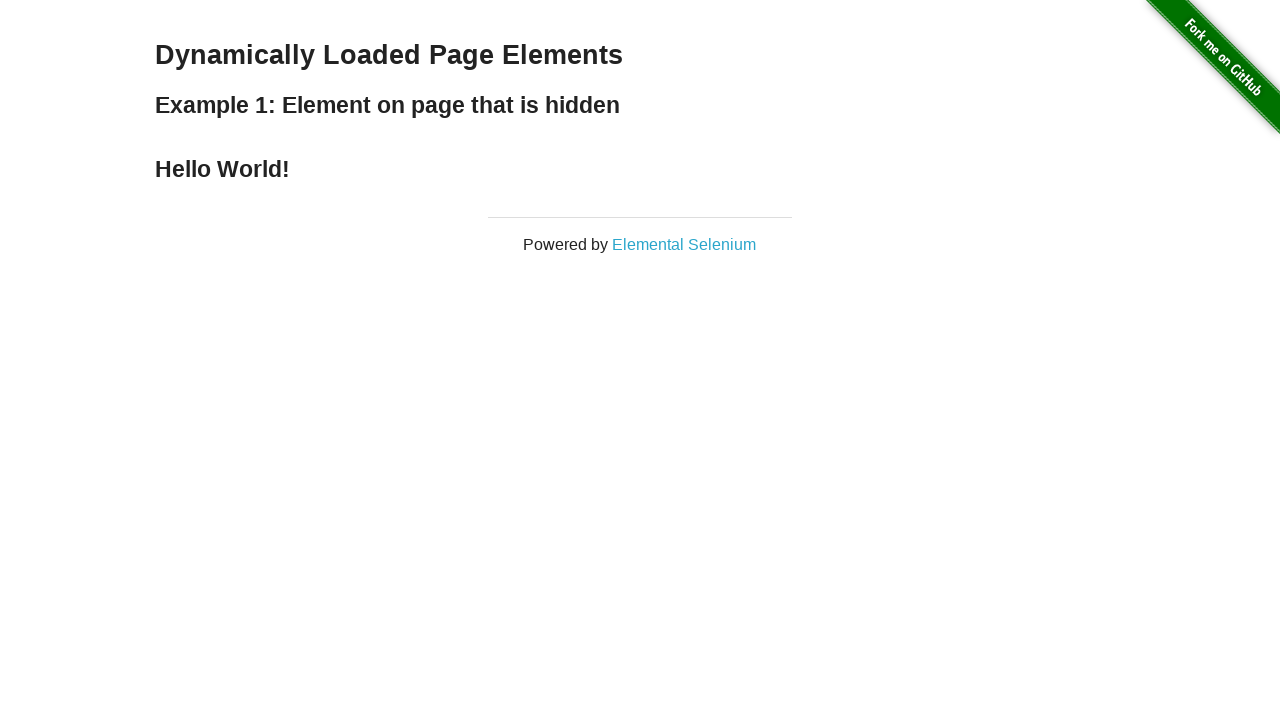

Verified finish element is visible
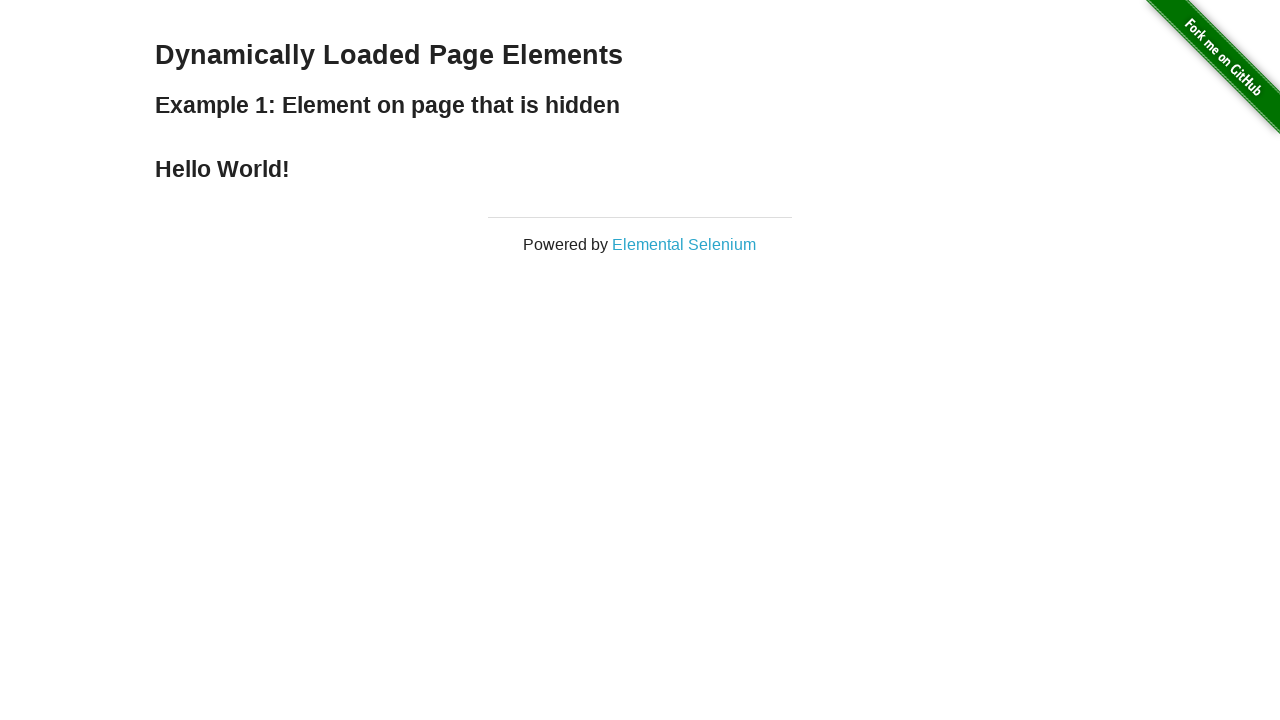

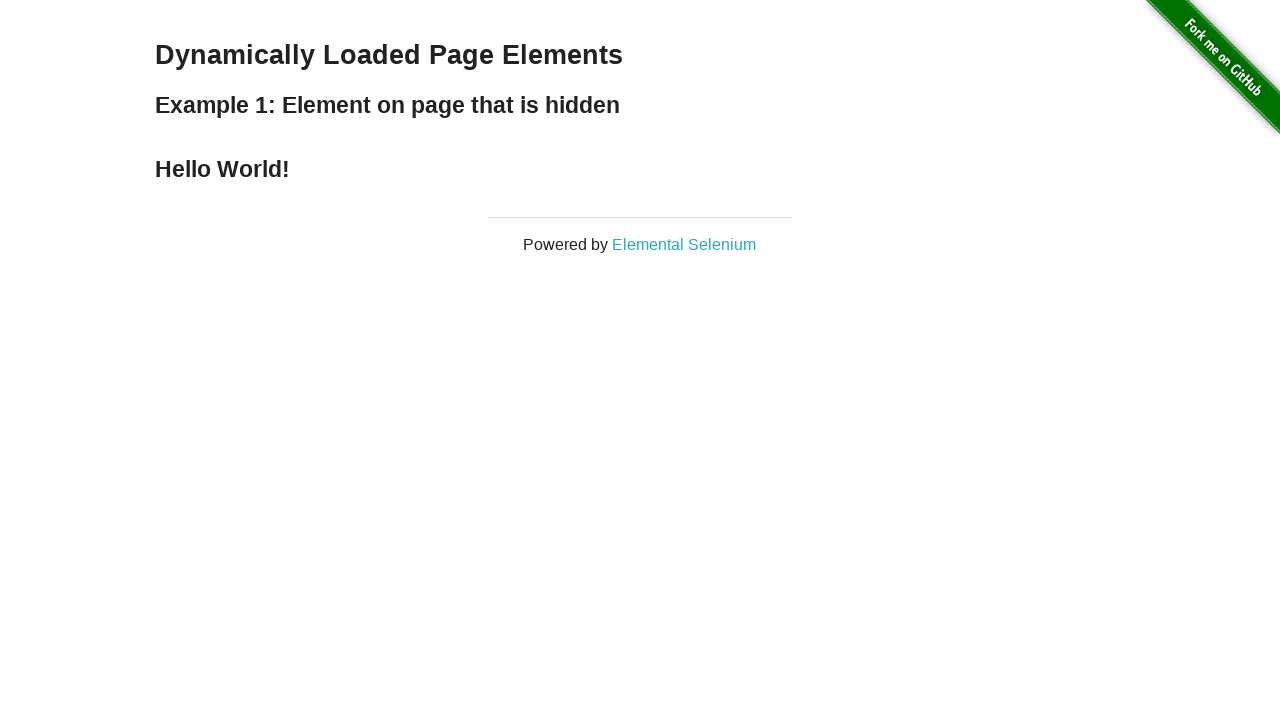